Tests Bootstrap dropdown functionality by clicking on the dropdown menu and selecting the JavaScript option from the list of items

Starting URL: http://seleniumpractise.blogspot.in/2016/08/bootstrap-dropdown-example-for-selenium.html

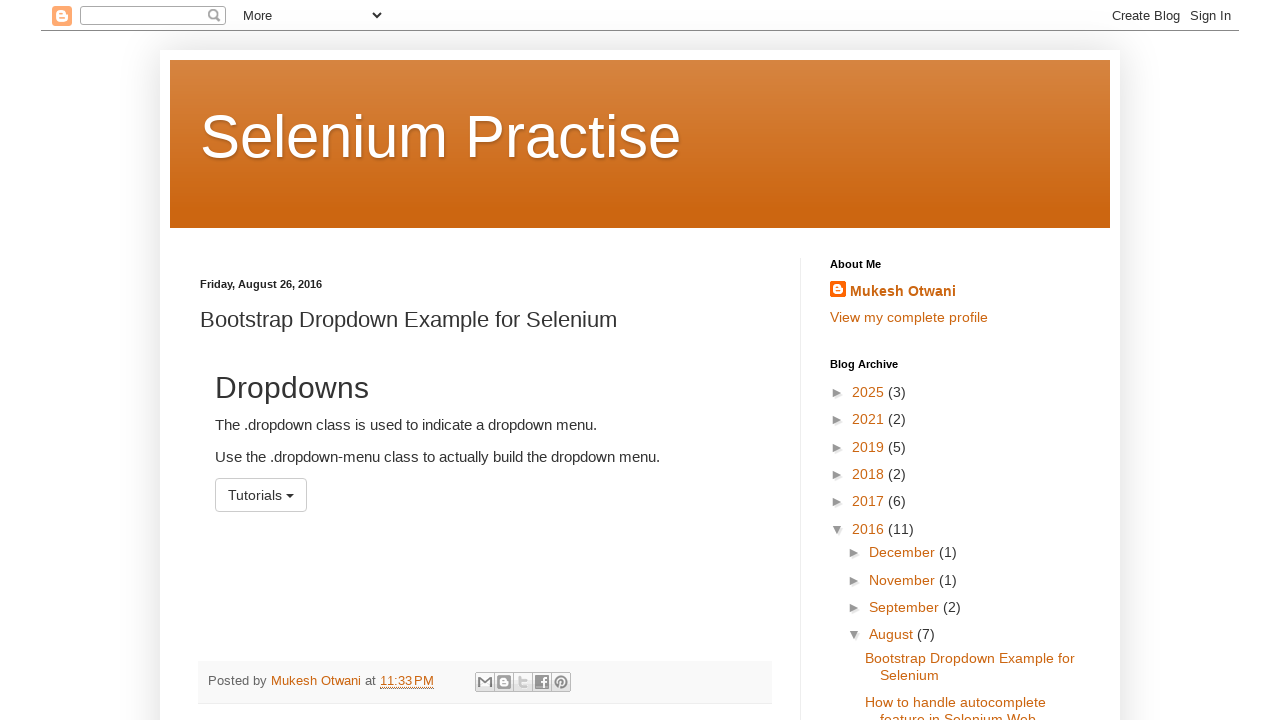

Clicked on the dropdown menu button at (261, 495) on xpath=//*[@id='menu1']
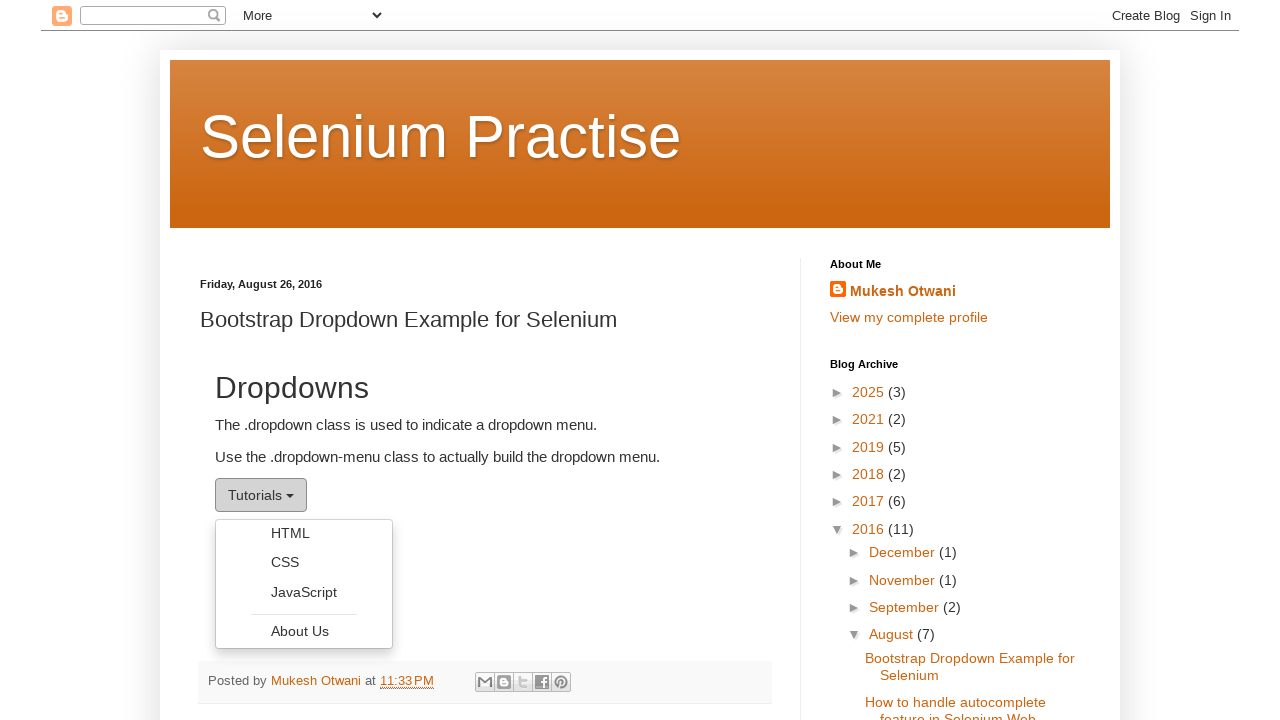

Dropdown items loaded and became visible
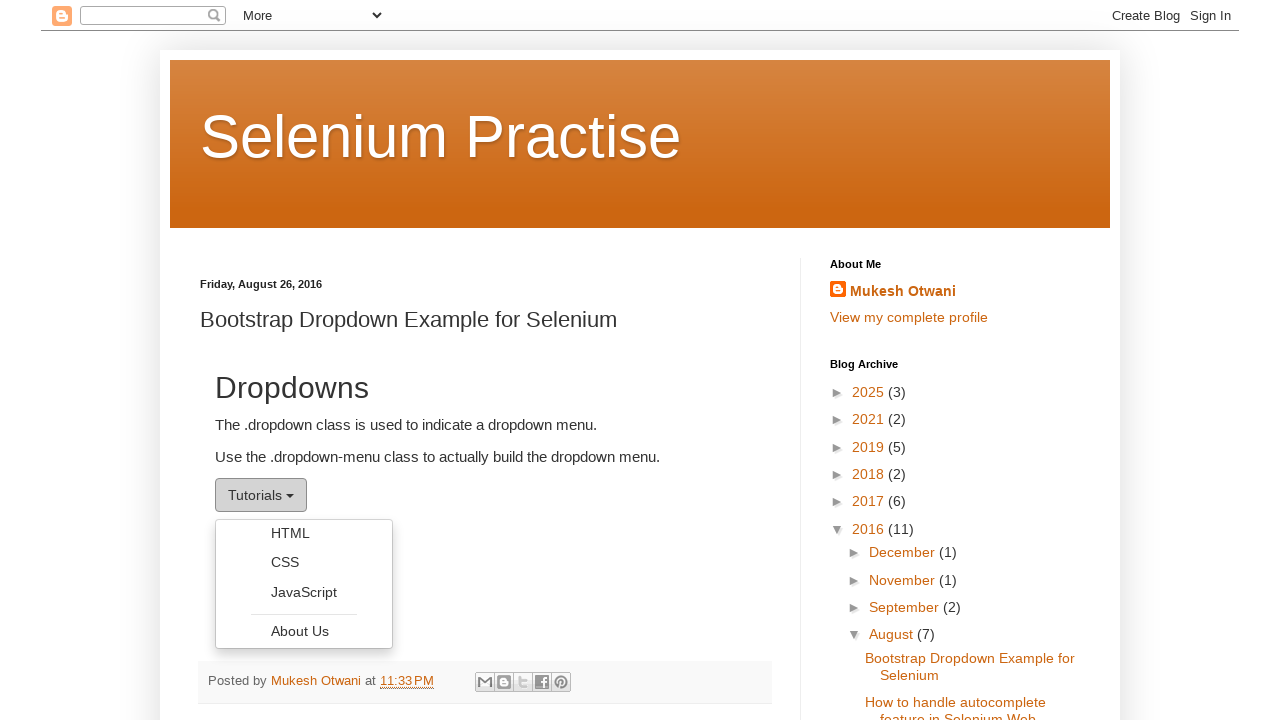

Retrieved all dropdown menu items
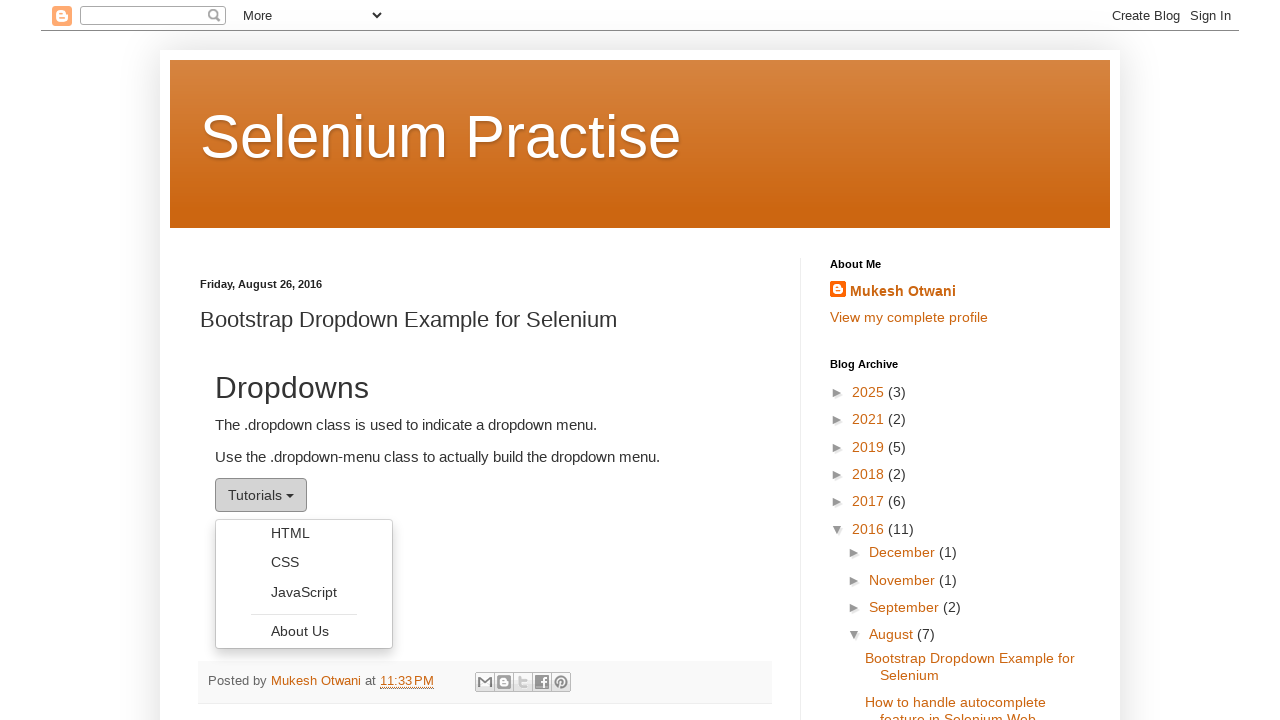

Found and clicked on JavaScript option from dropdown menu at (304, 592) on xpath=//ul[@class='dropdown-menu']//li/a >> nth=2
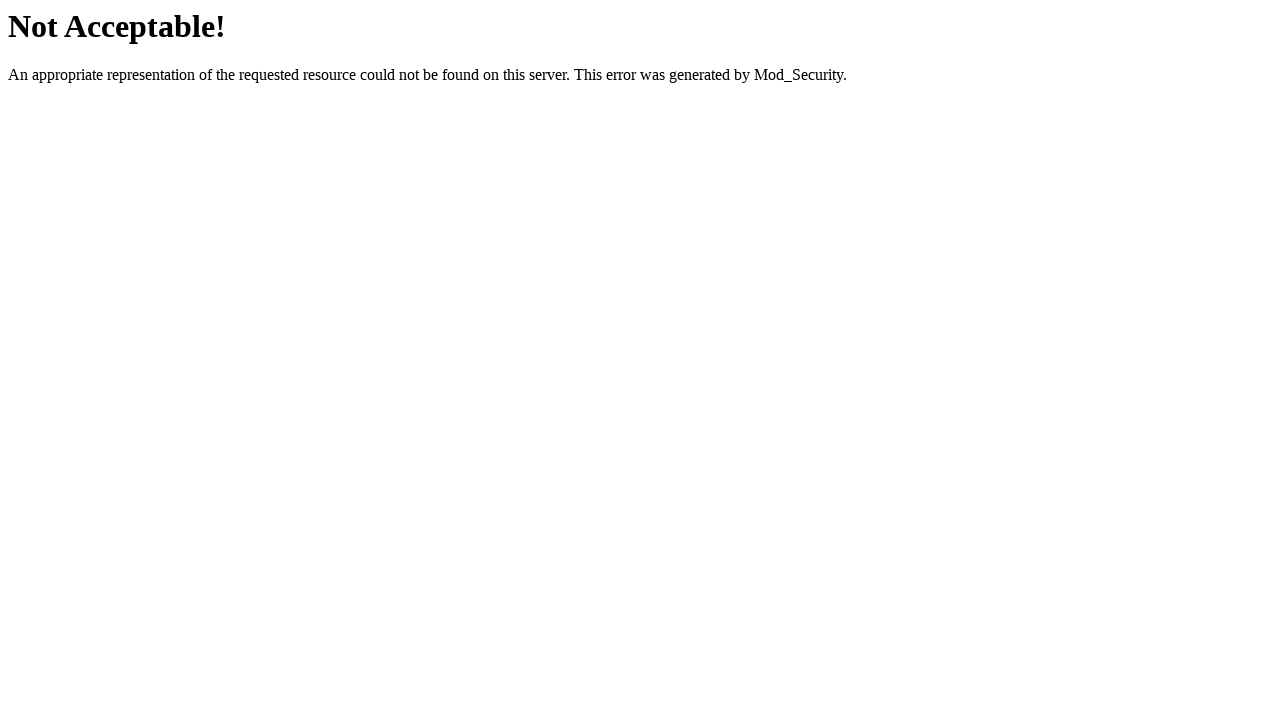

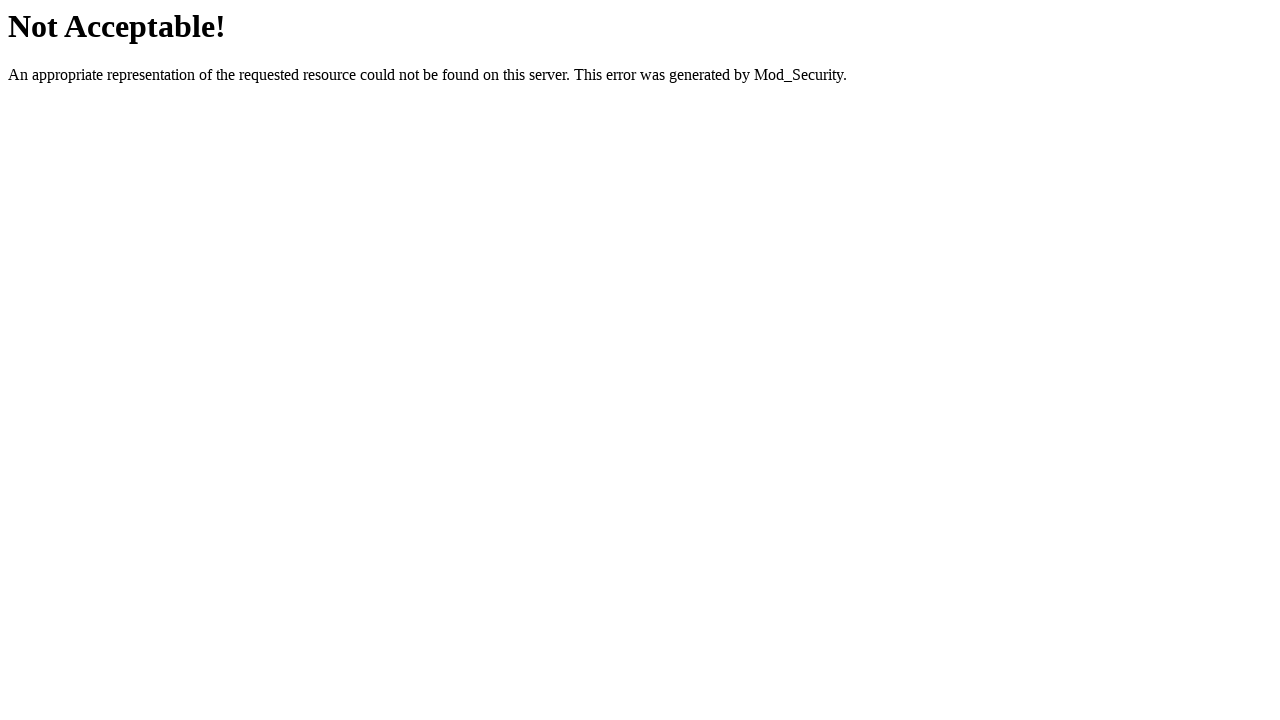